Tests dynamic loading by clicking a start button and waiting for dynamically loaded content to appear

Starting URL: https://the-internet.herokuapp.com/dynamic_loading/2

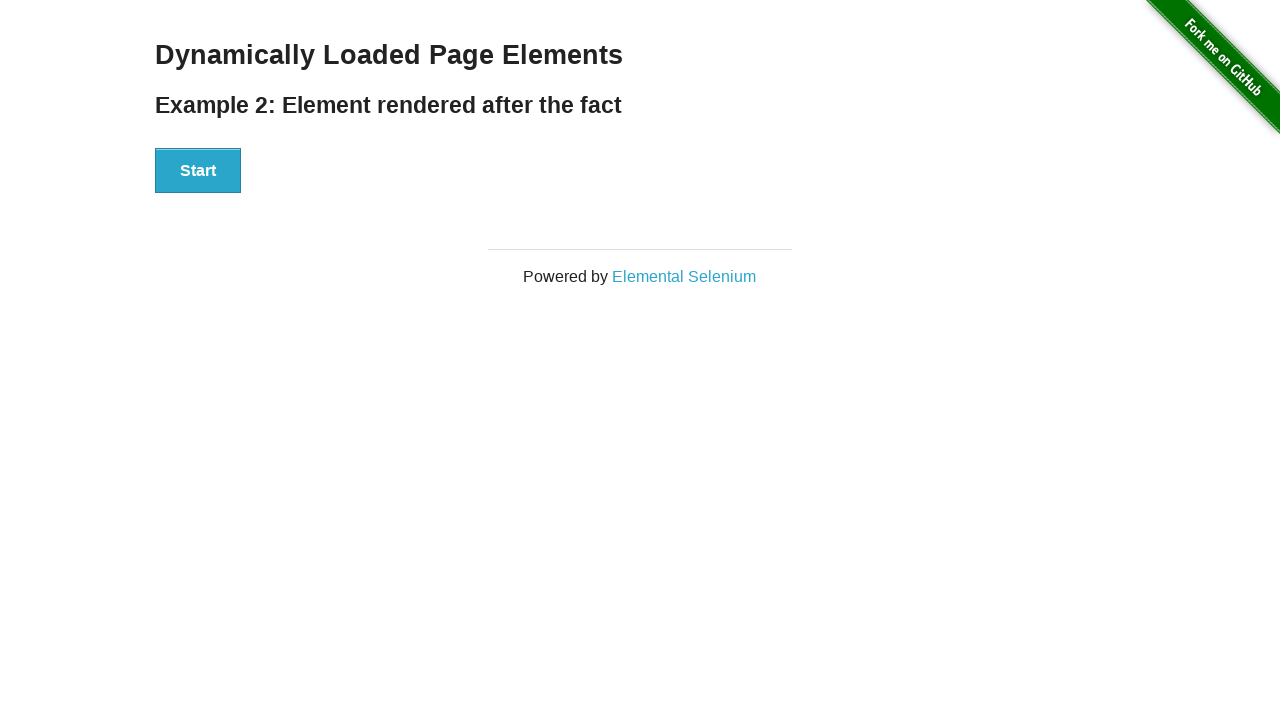

Clicked the start button to initiate dynamic loading at (198, 171) on button
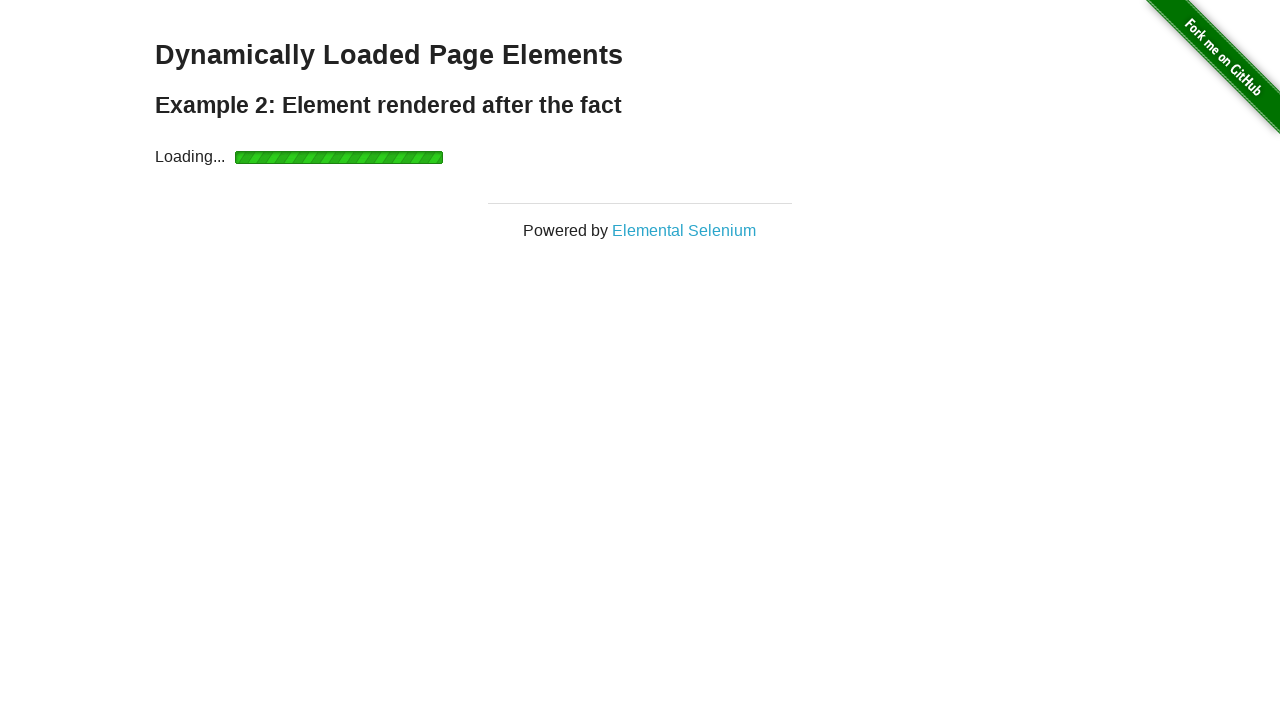

Dynamic content finished loading and finish element appeared
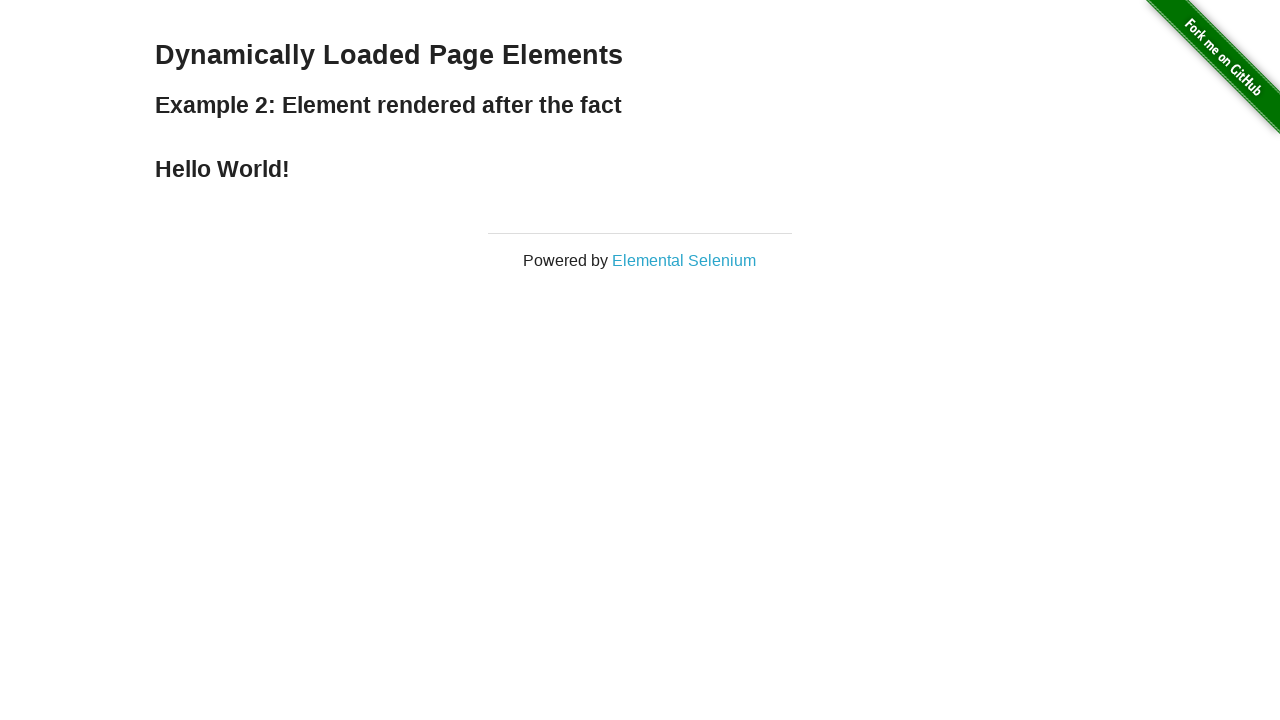

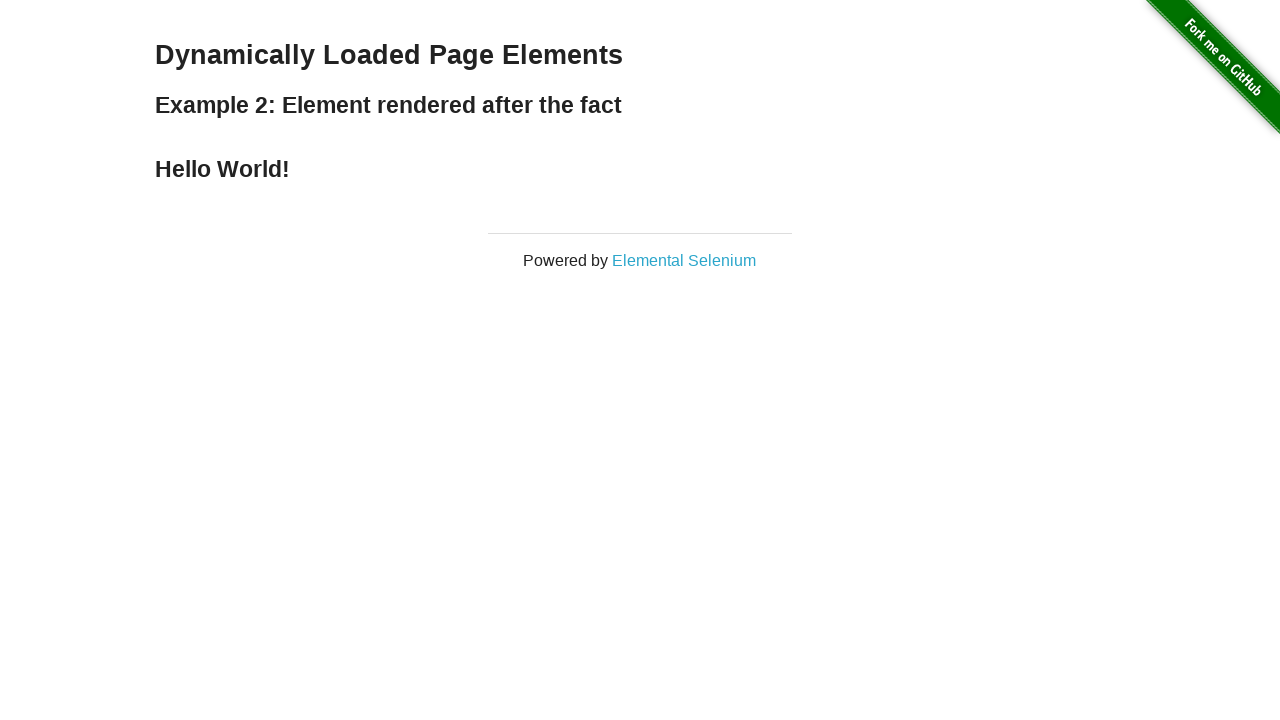